Tests child window handling by clicking a link that opens a popup, then verifies the popup contains expected email text.

Starting URL: https://rahulshettyacademy.com/loginpagePractise/

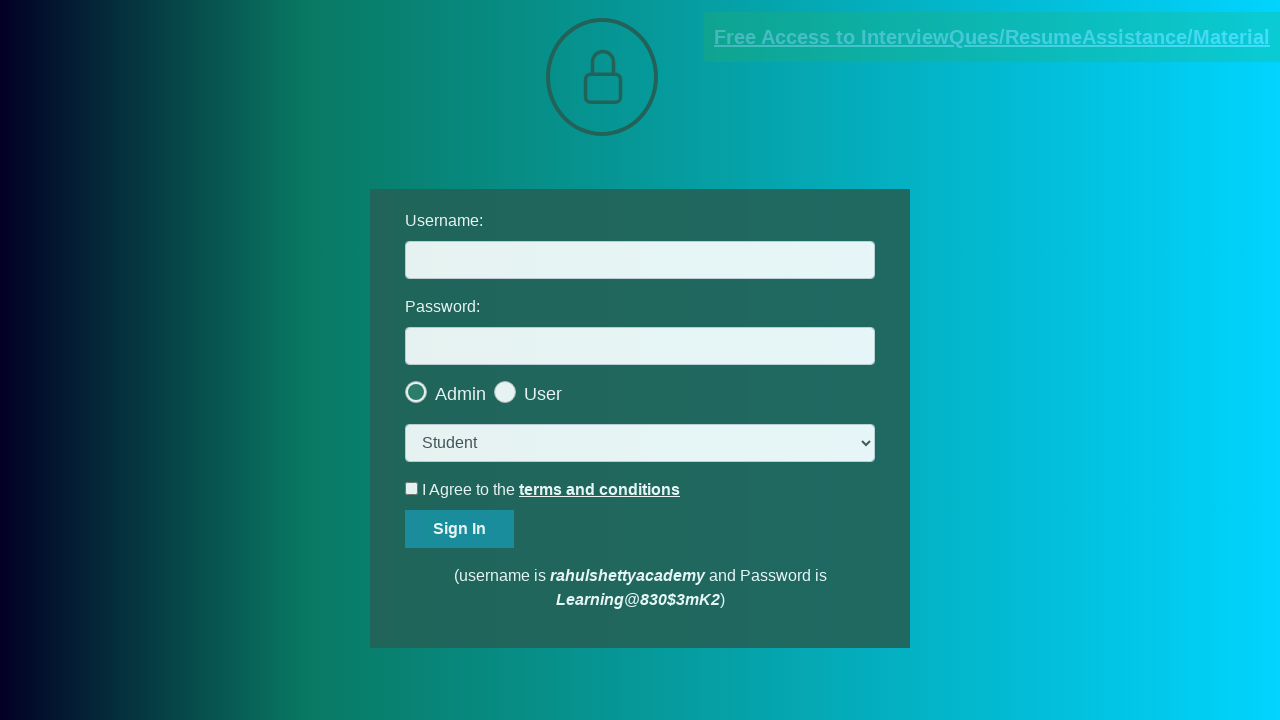

Clicked link to open popup window for free access at (992, 37) on internal:role=link[name="Free Access to InterviewQues/ResumeAssistance/Material"
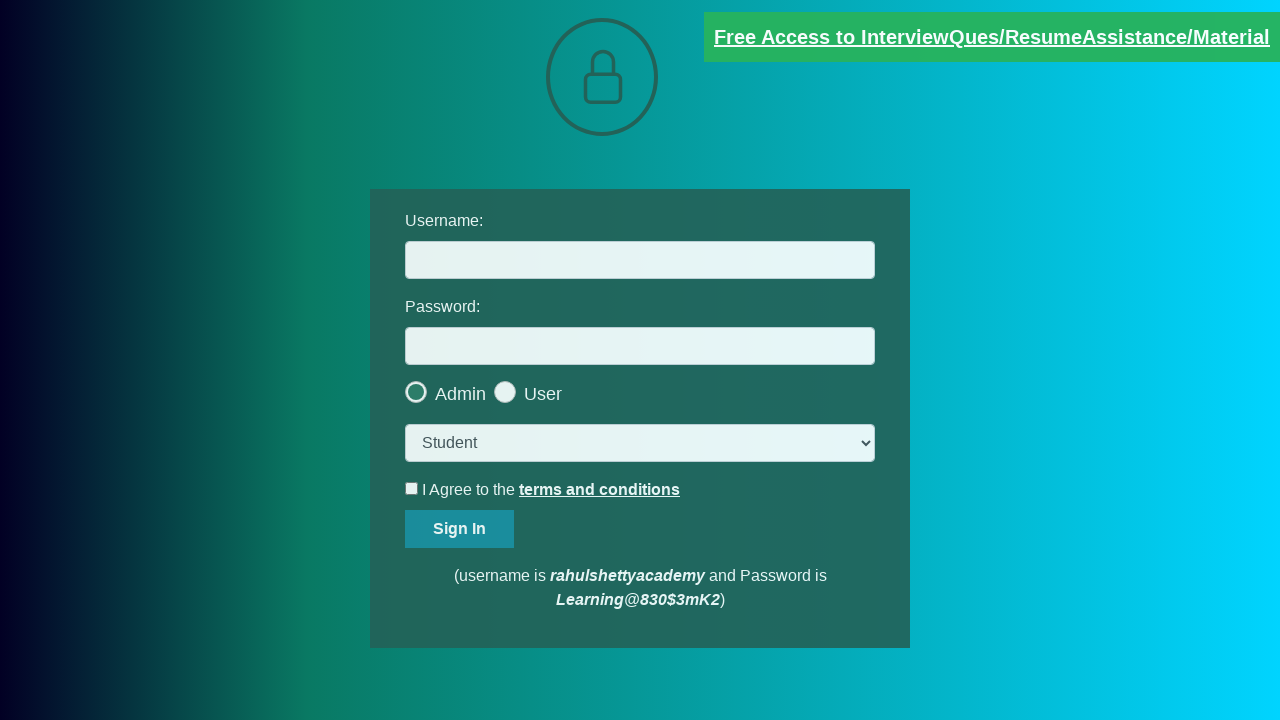

Captured child popup window
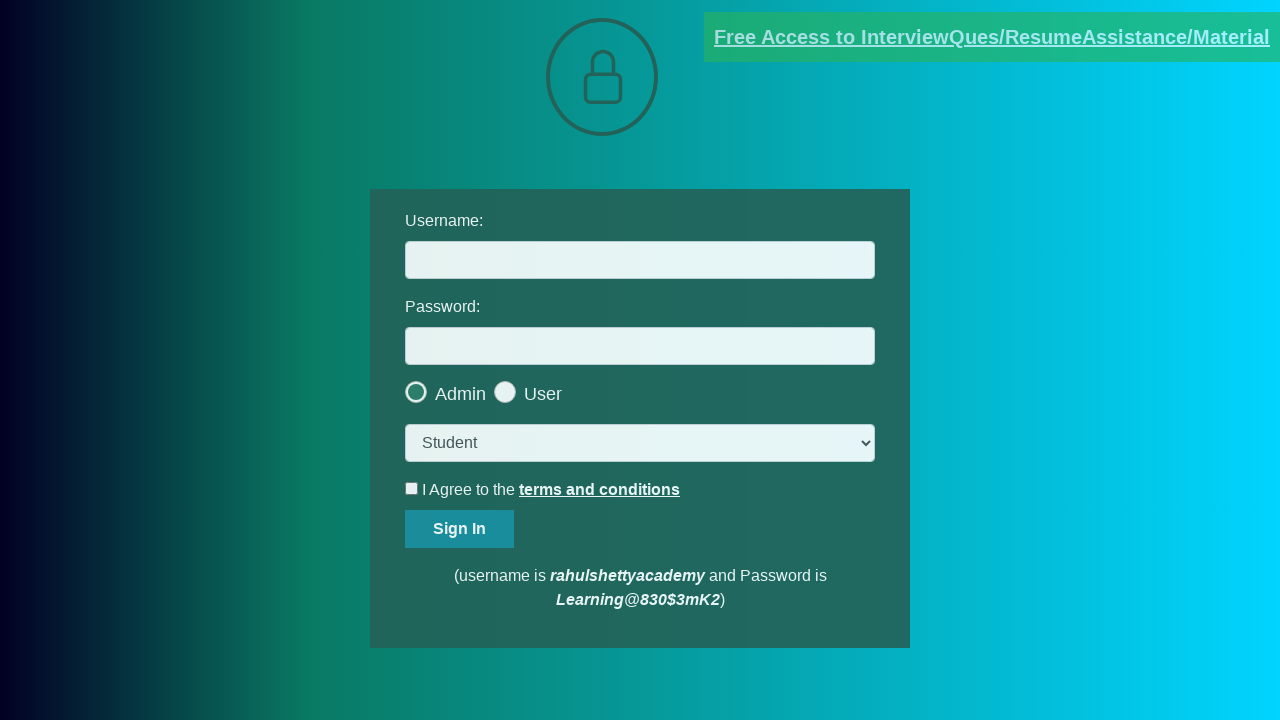

Retrieved text content from child window red element
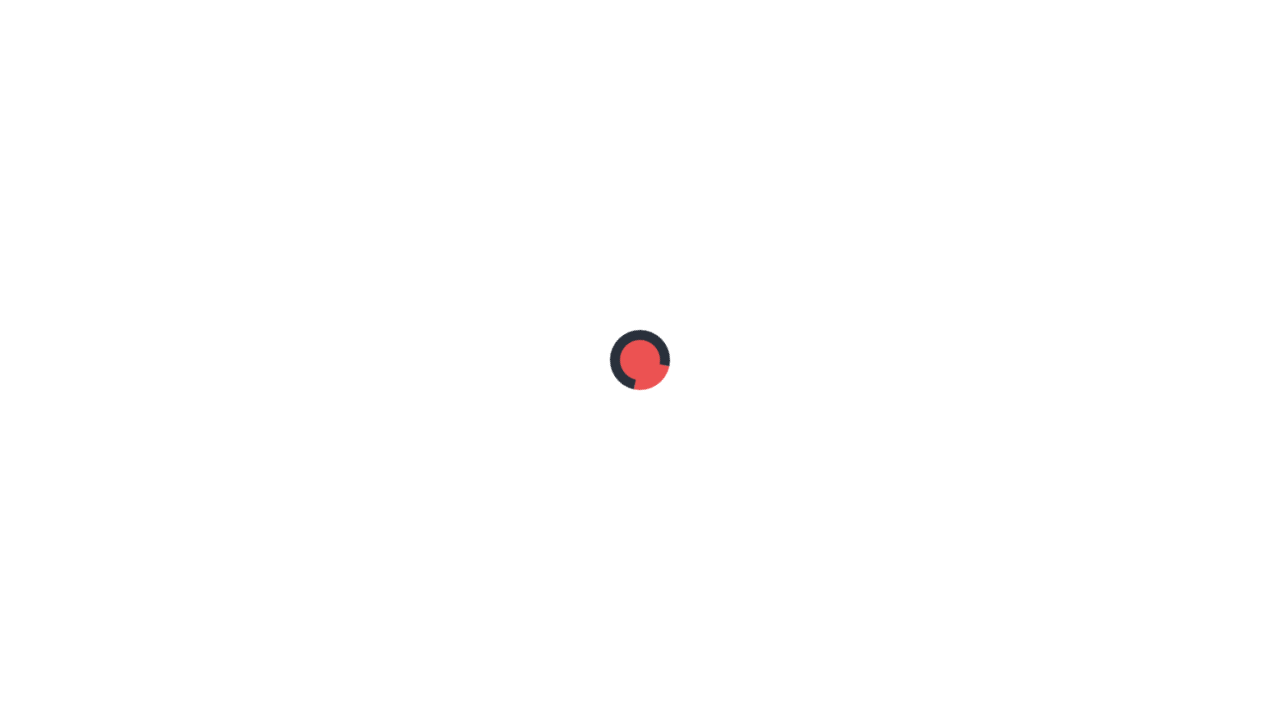

Verified mentor email address found in child window content
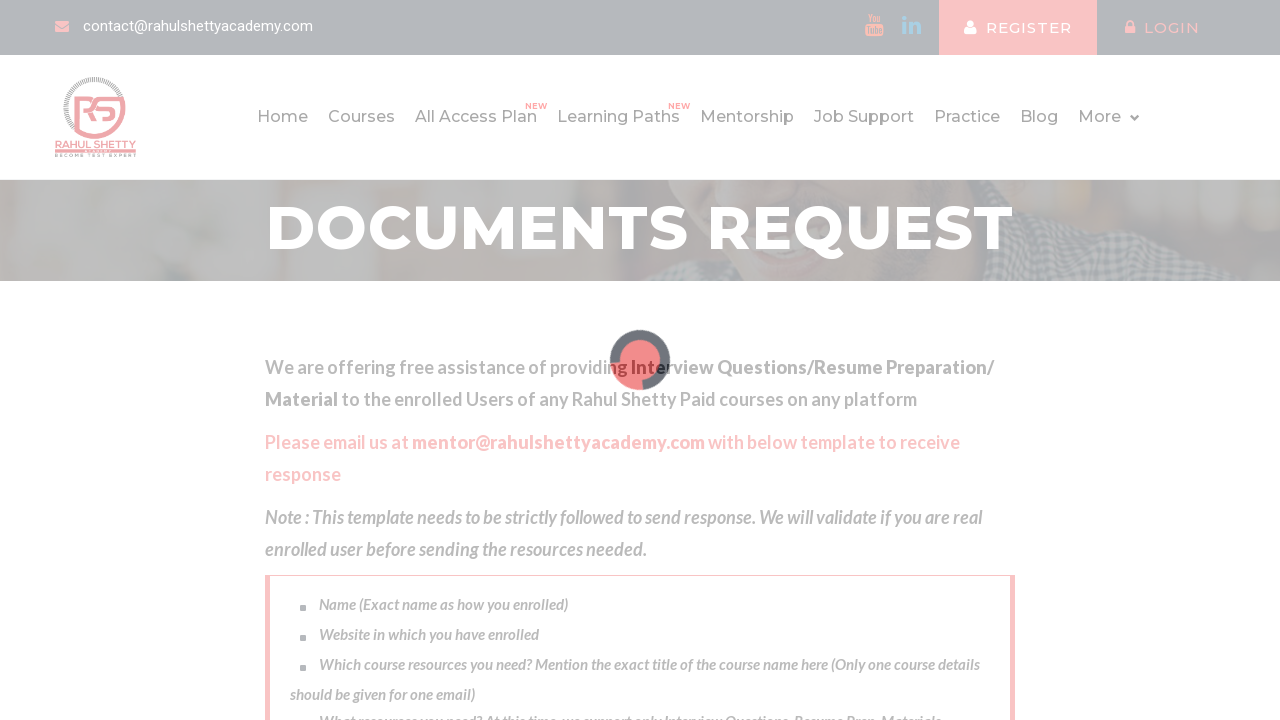

Closed child popup window
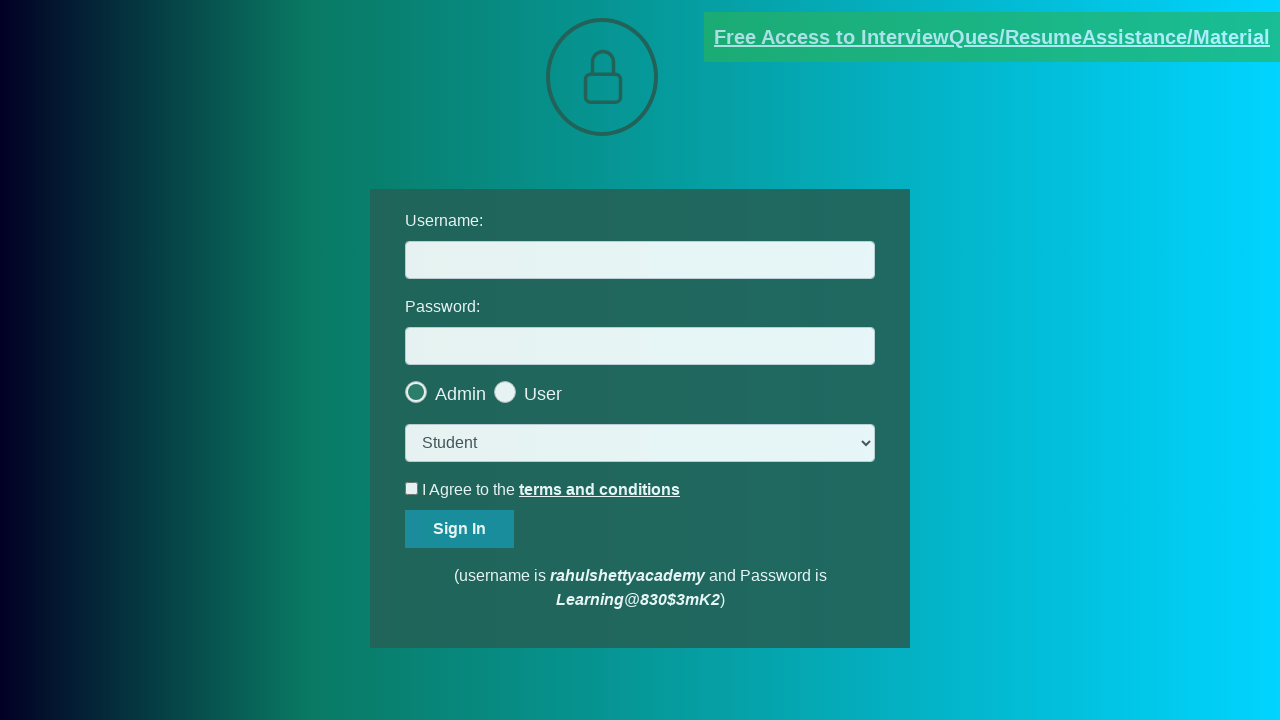

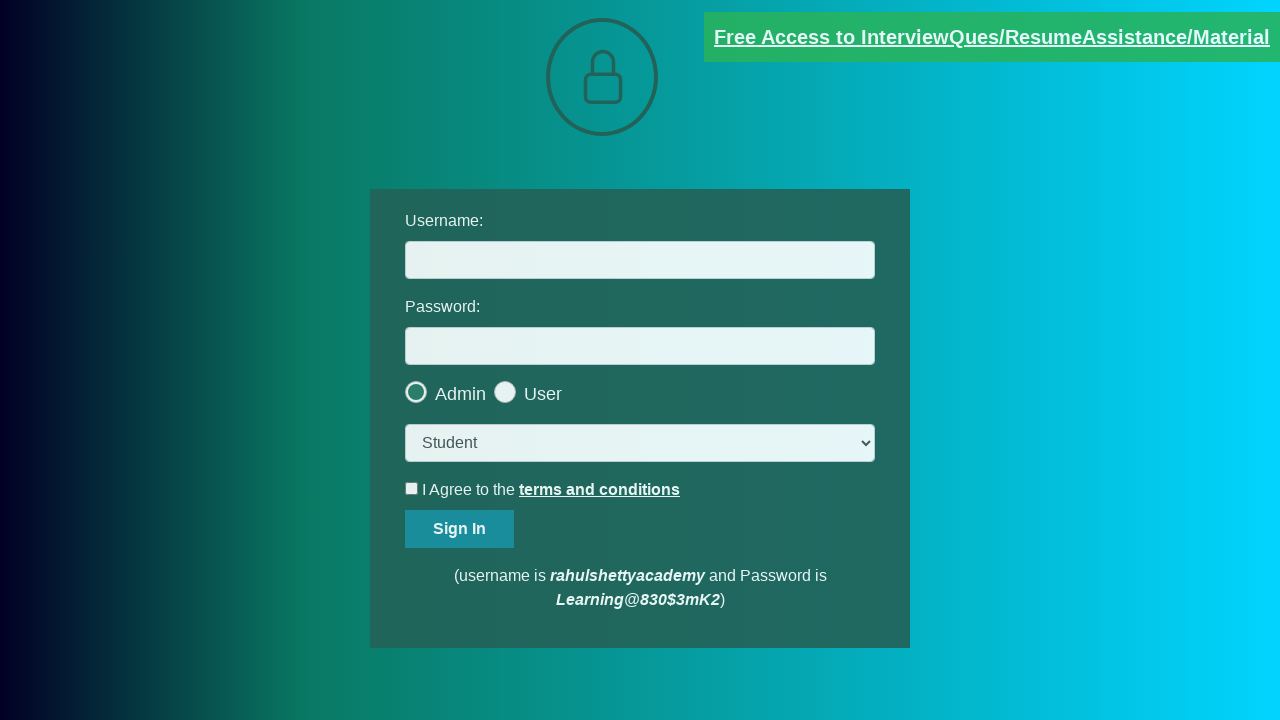